Tests a form submission that involves extracting an attribute value, calculating a result using a mathematical formula, and filling various form fields including checkboxes and radio buttons

Starting URL: http://suninjuly.github.io/get_attribute.html

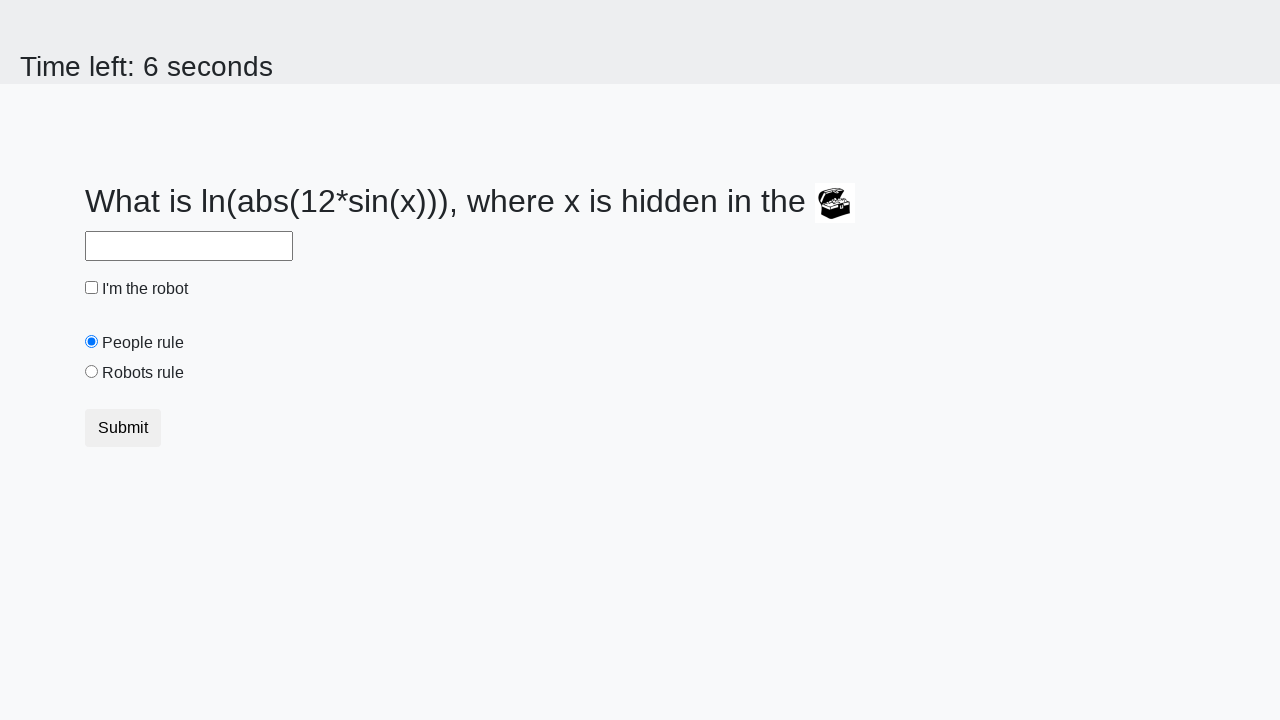

Located treasure element with ID 'treasure'
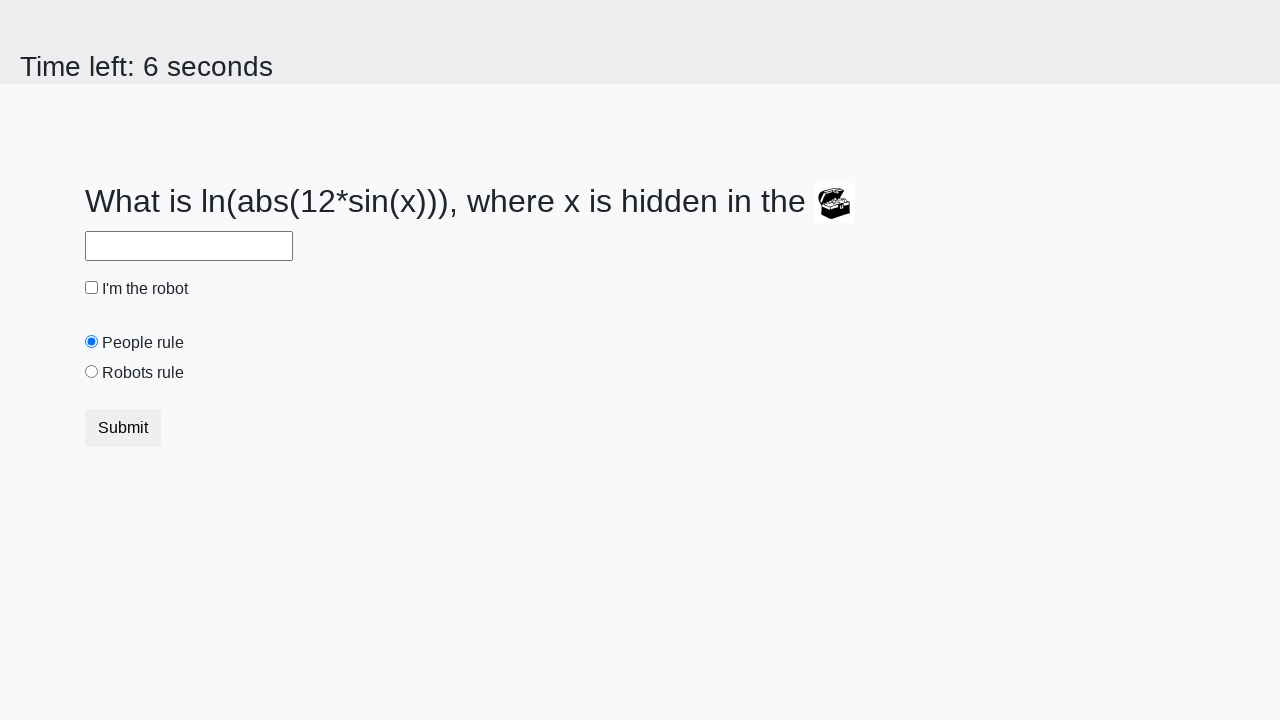

Extracted 'valuex' attribute from treasure element with value: 284
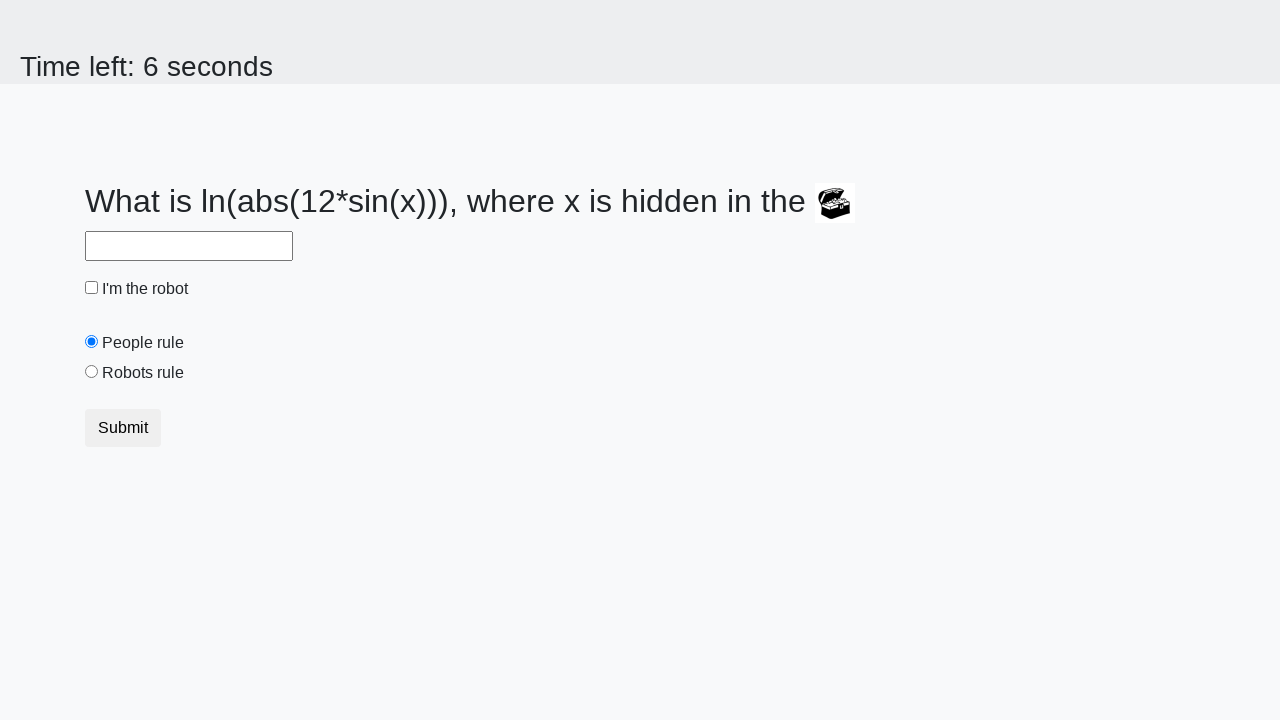

Calculated result using formula math.log(abs(12*sin(284))): 2.4347326951402177
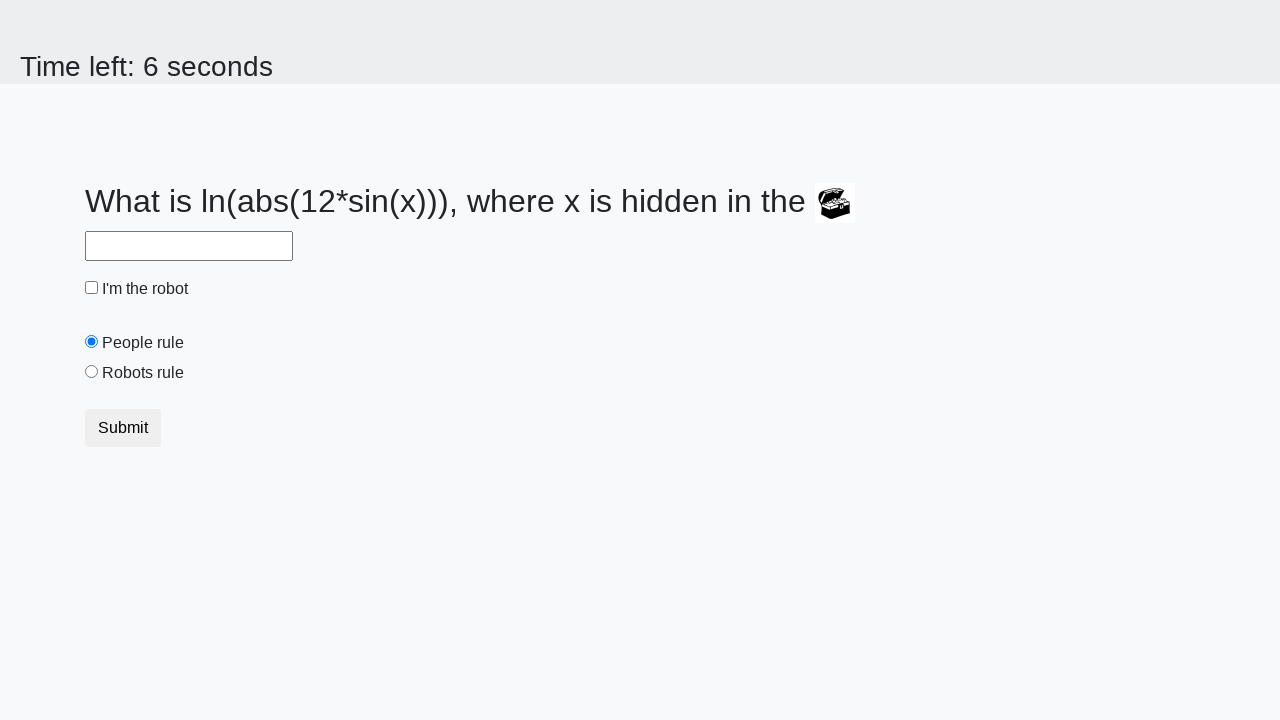

Filled answer field with calculated value: 2.4347326951402177 on #answer
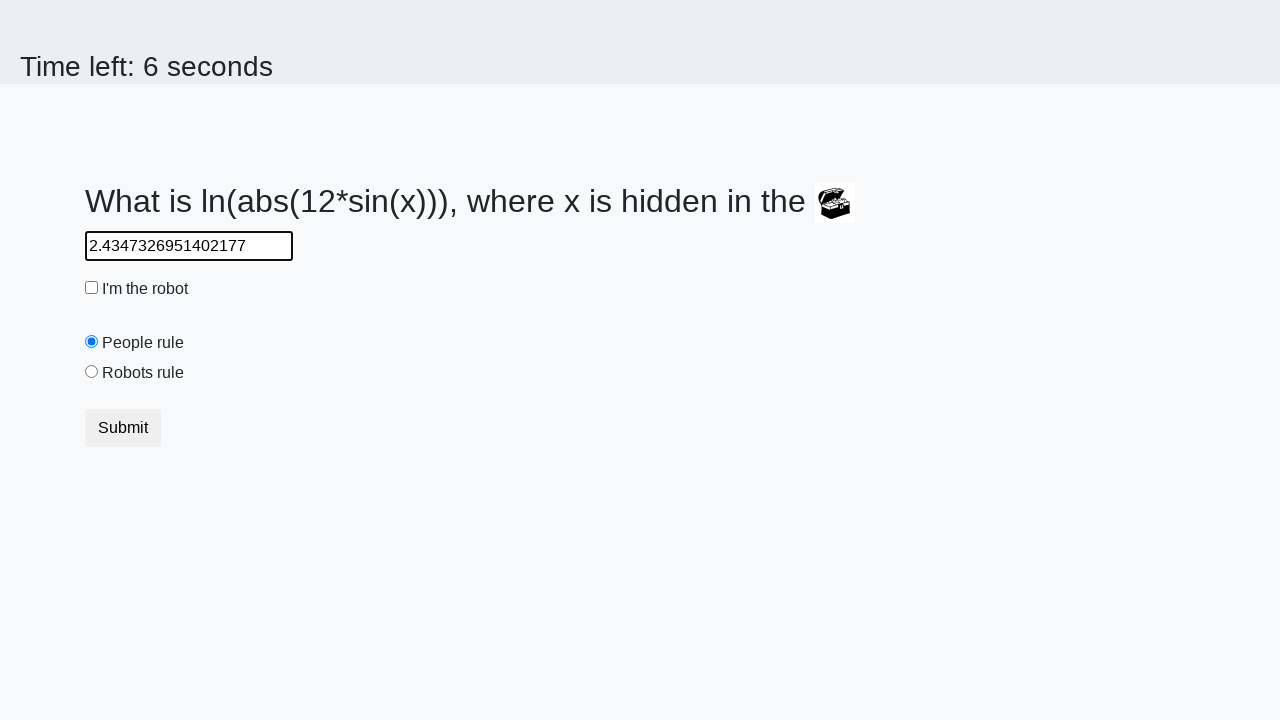

Clicked robot checkbox at (92, 288) on #robotCheckbox
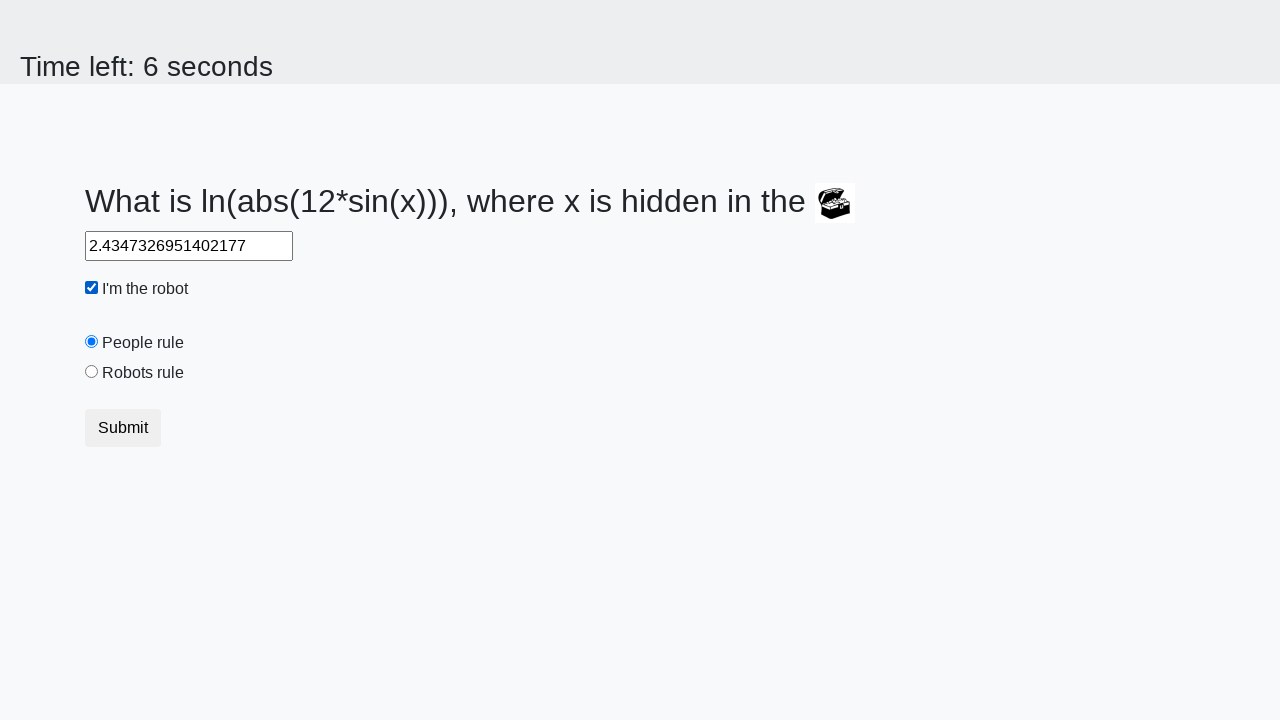

Clicked 'robots rule' radio button at (92, 372) on #robotsRule
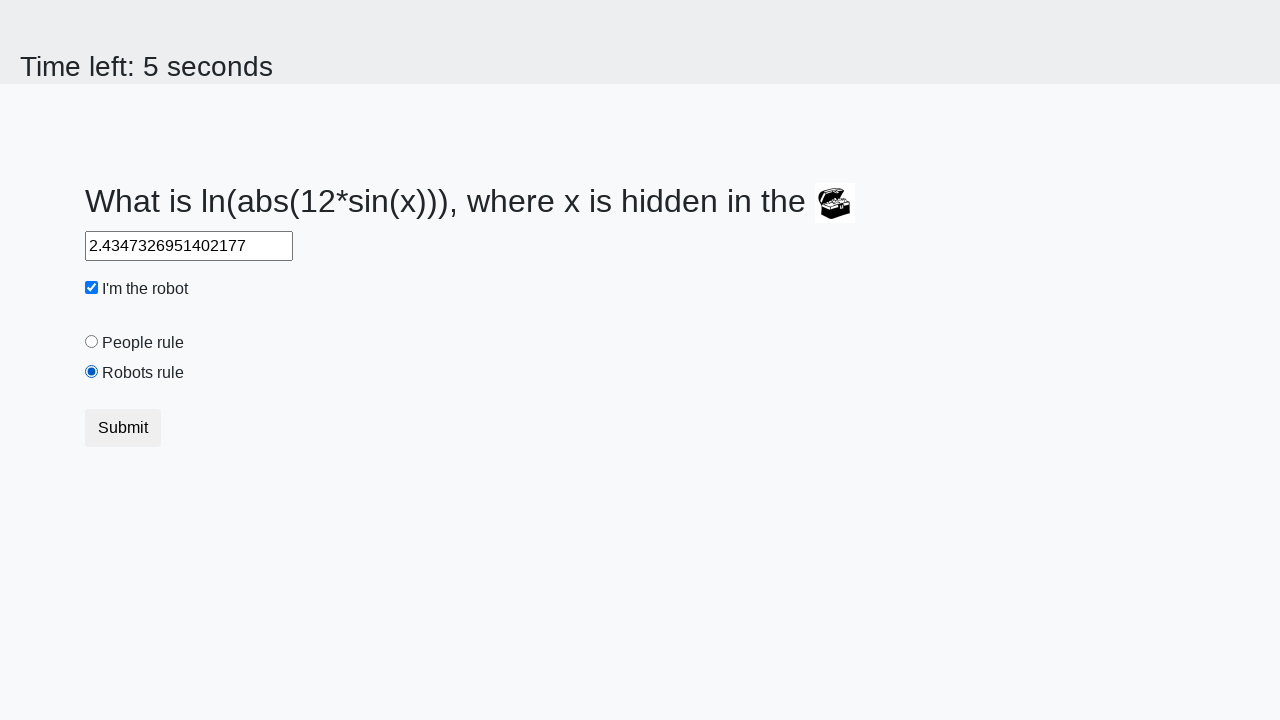

Clicked submit button to submit the form at (123, 428) on [type='submit']
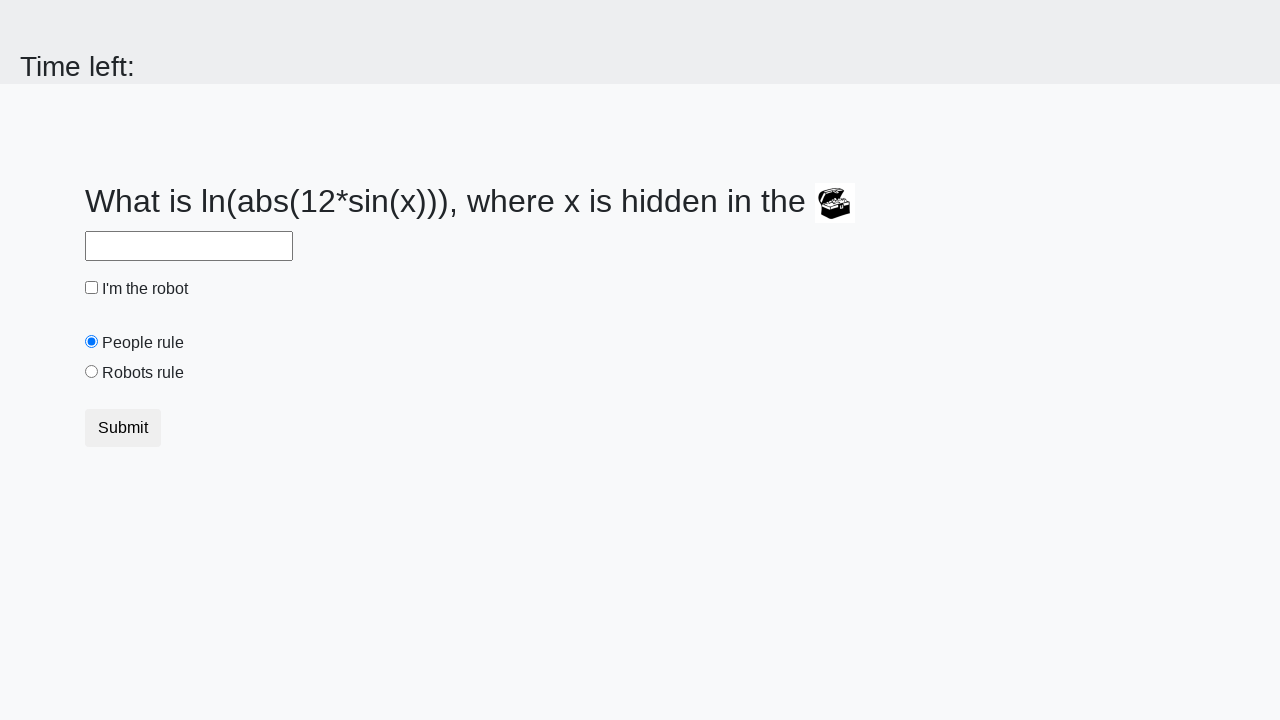

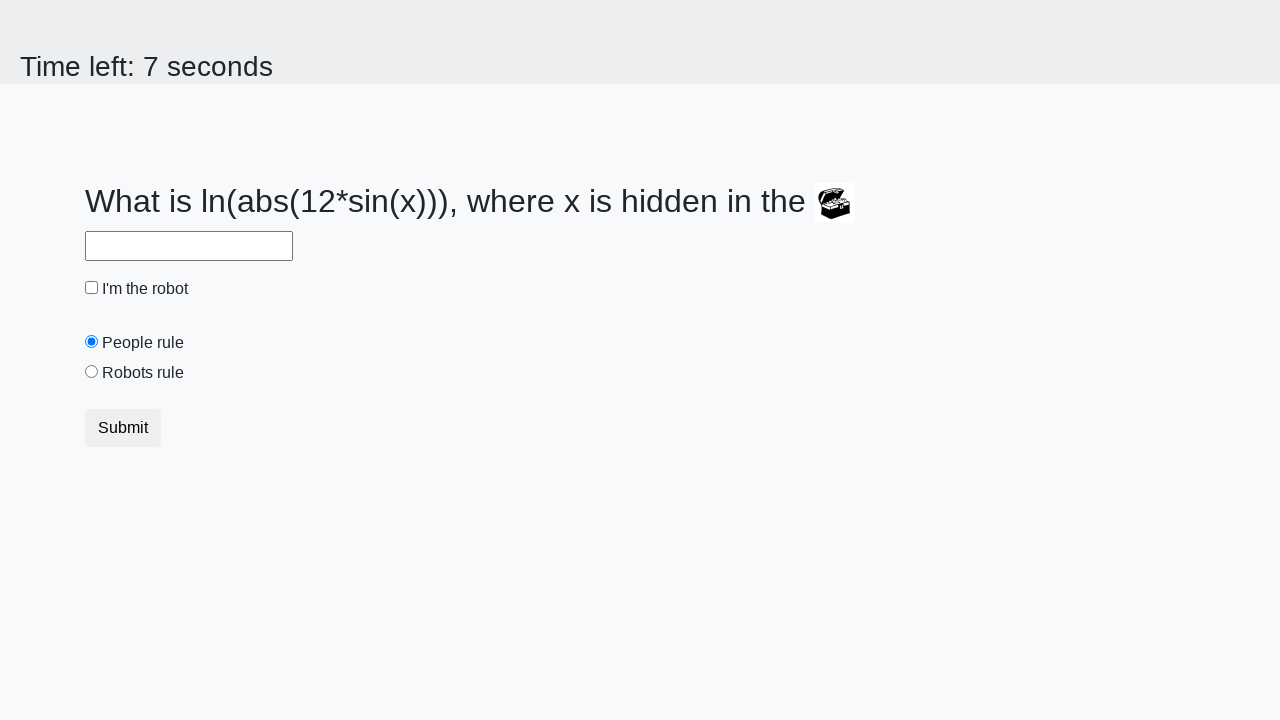